Tests opting out of A/B tests by first verifying the page is in an A/B test group, then adding an opt-out cookie, refreshing the page, and confirming the opt-out was successful.

Starting URL: http://the-internet.herokuapp.com/abtest

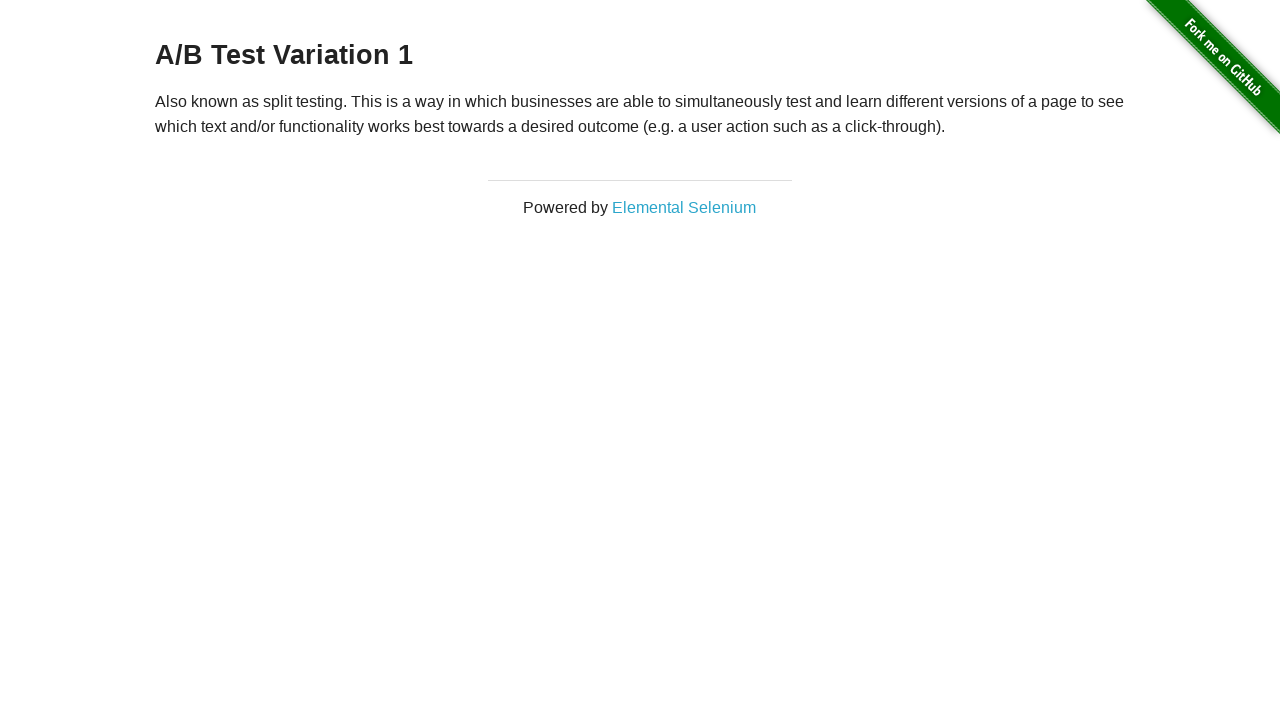

Located the h3 heading element
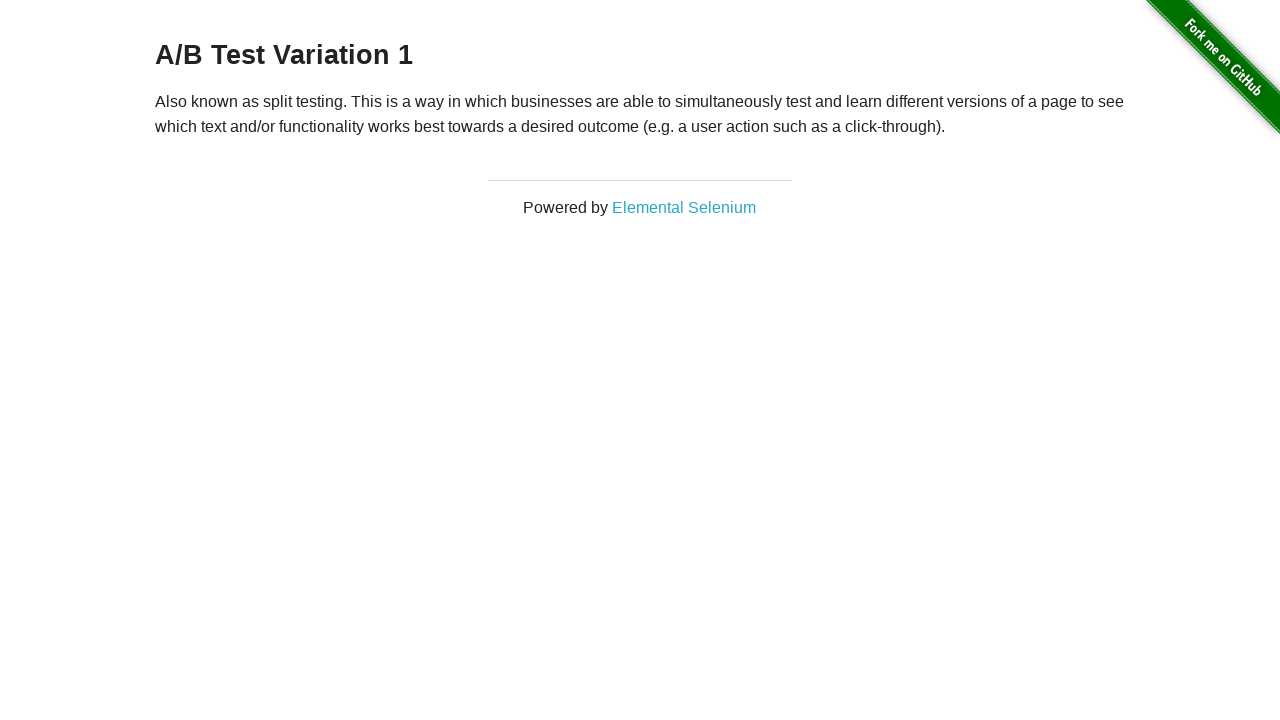

Retrieved heading text: A/B Test Variation 1
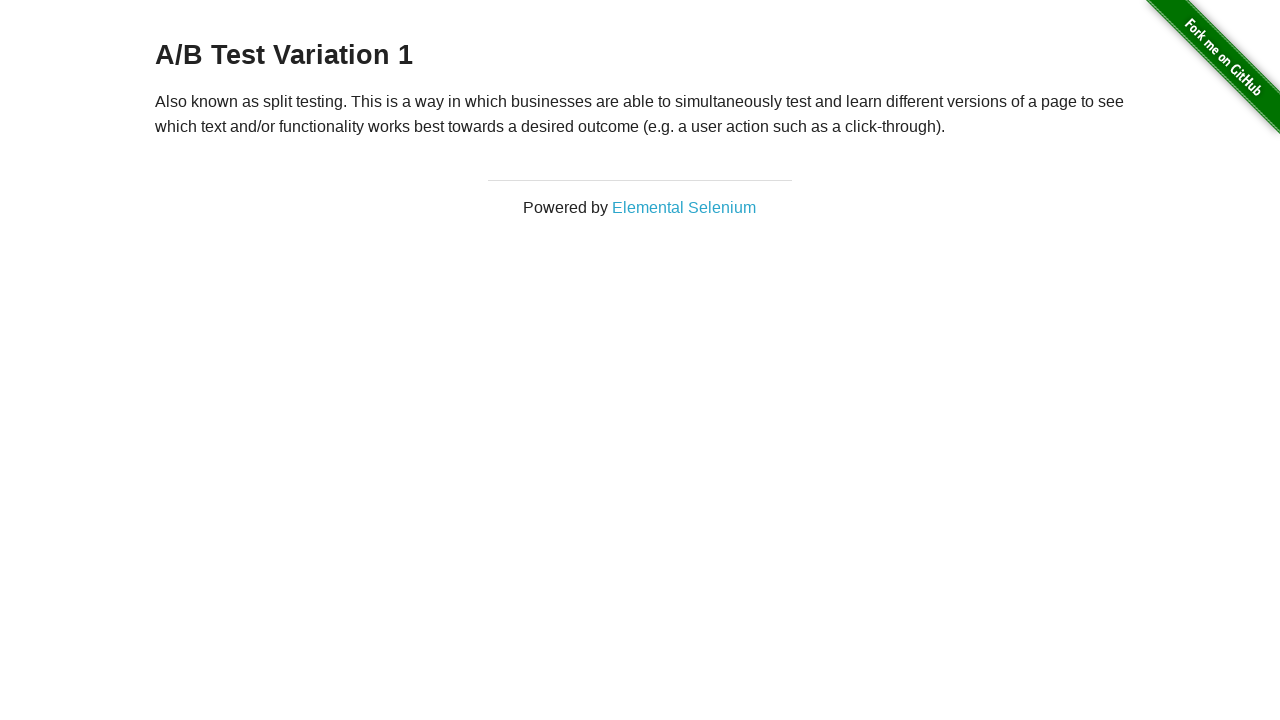

Verified page is in A/B test group: A/B Test Variation 1
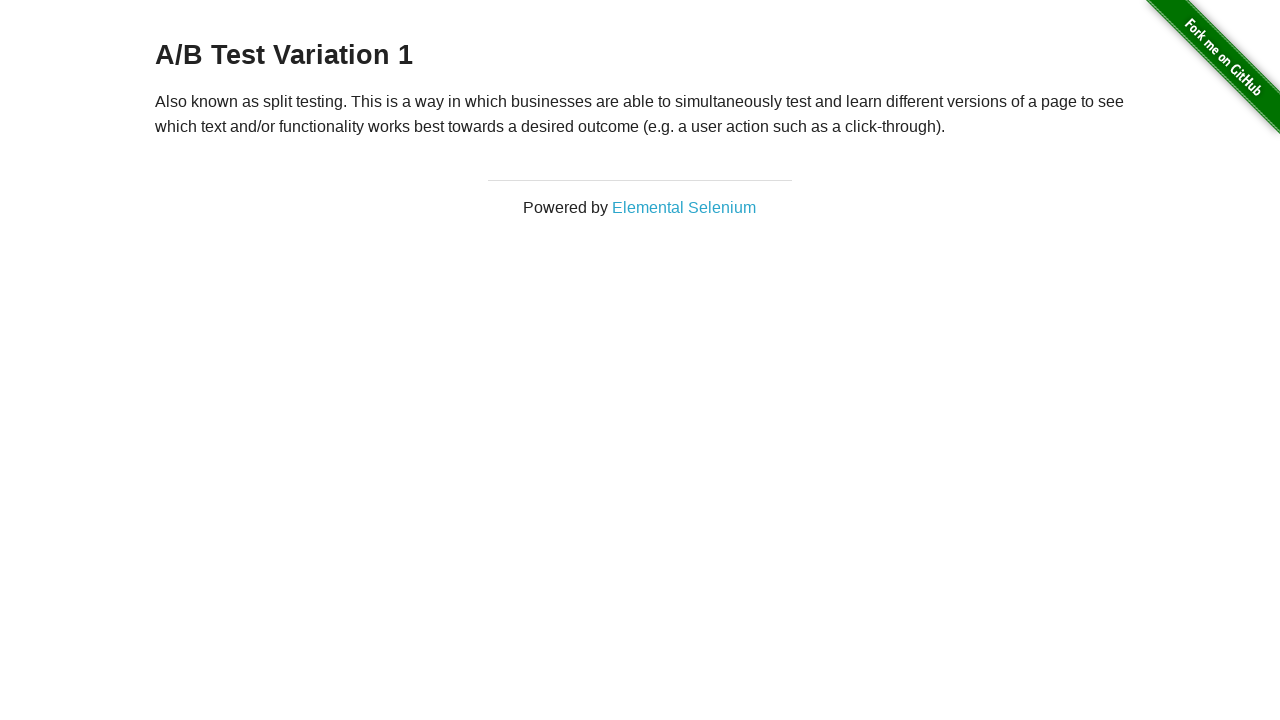

Added optimizelyOptOut cookie to context
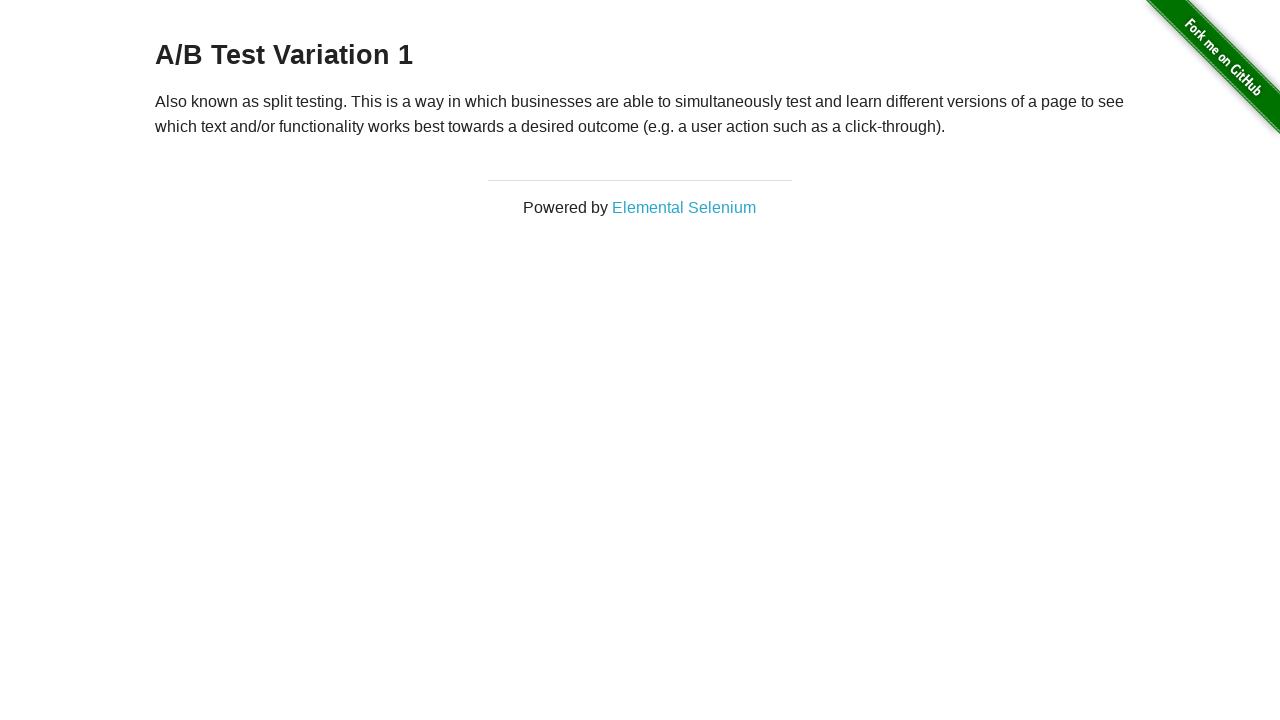

Reloaded the page to apply opt-out cookie
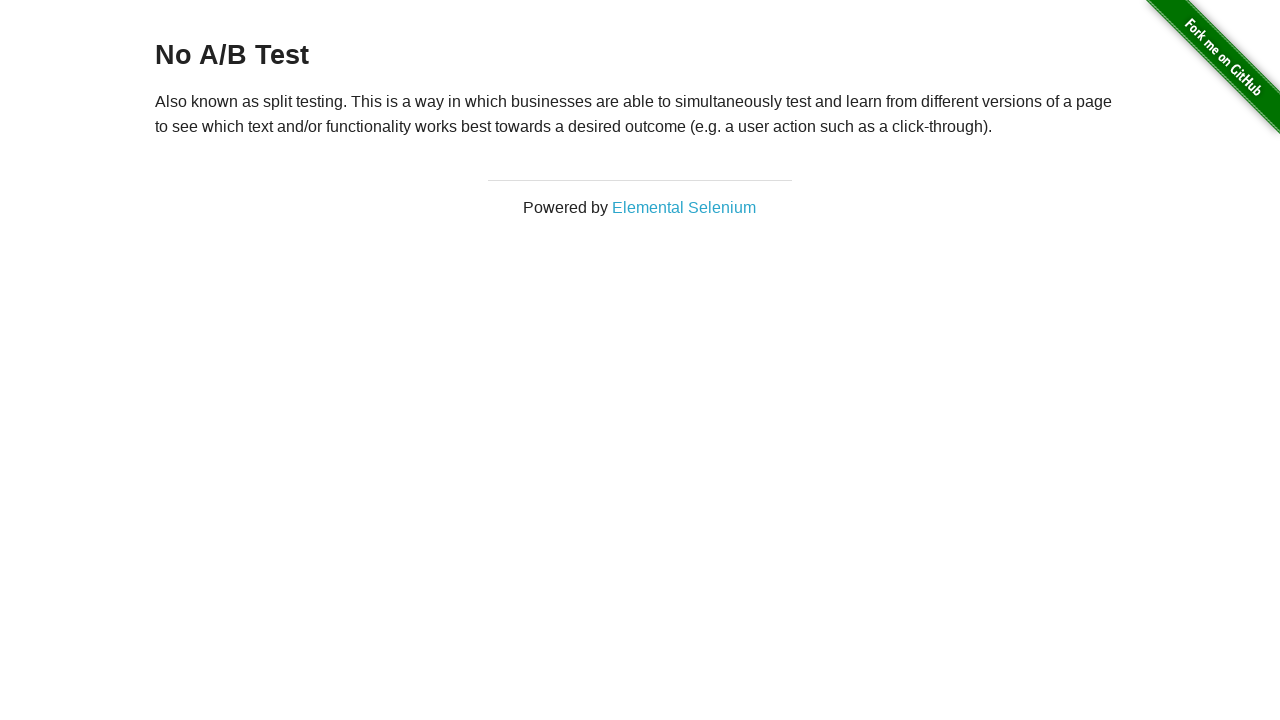

Retrieved heading text after reload: No A/B Test
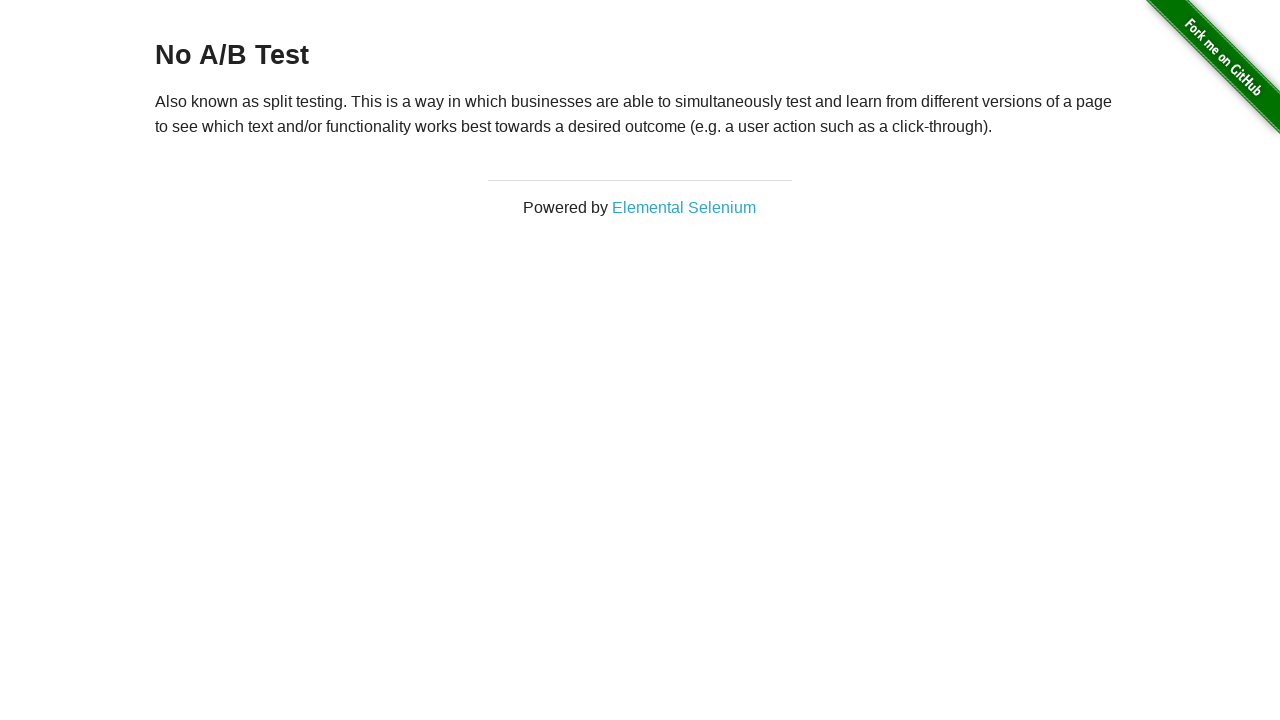

Verified opt-out was successful - page shows 'No A/B Test'
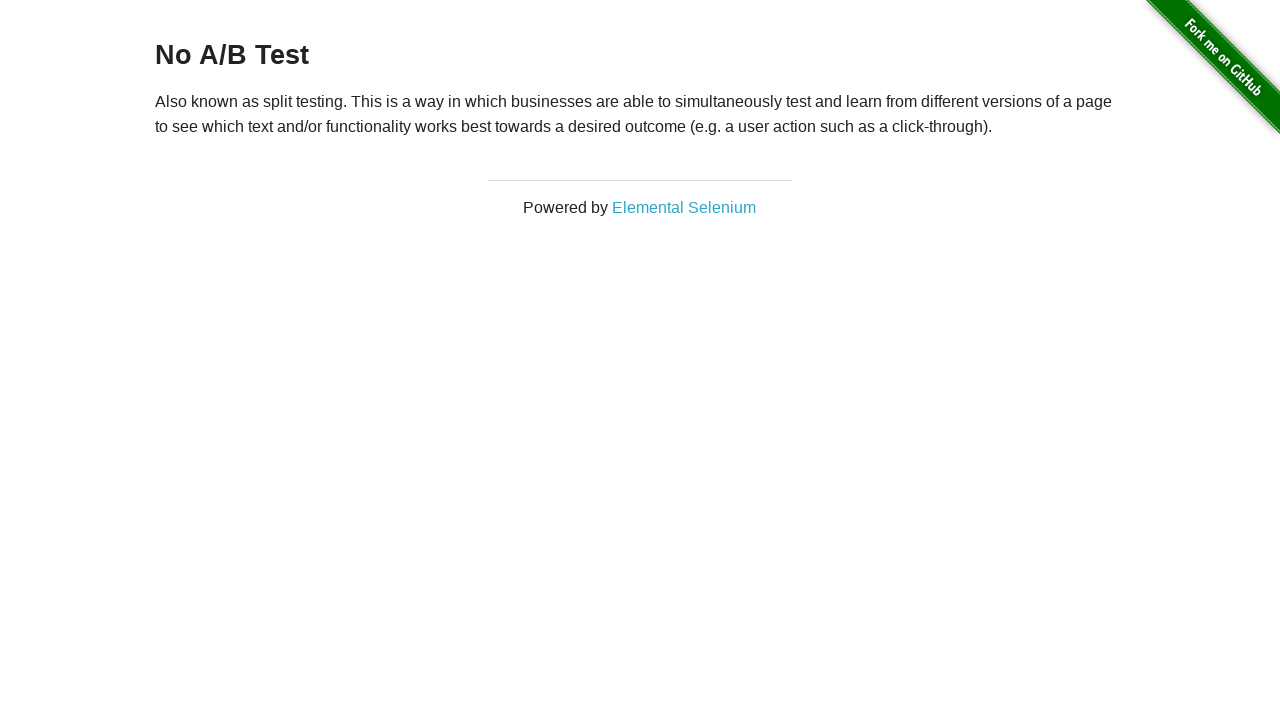

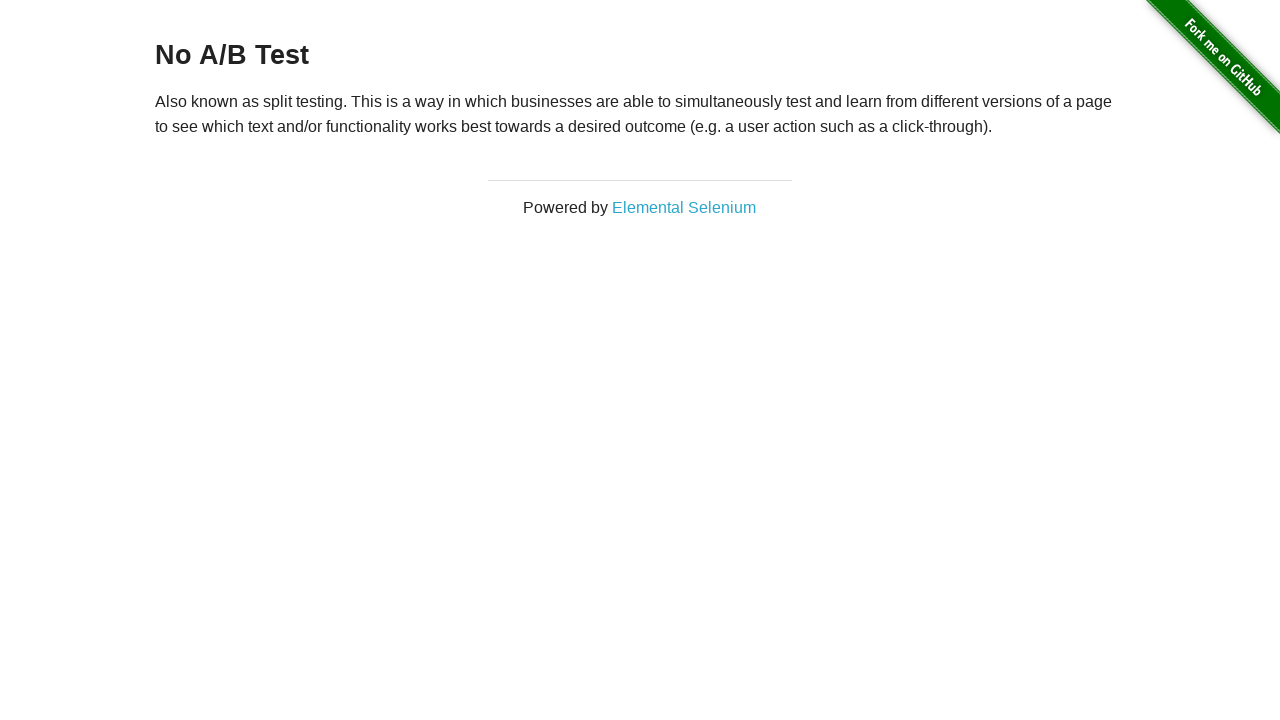